Tests form submission by clicking a partial link, then filling out a form with first name, last name, city, and country fields, and submitting it.

Starting URL: http://suninjuly.github.io/find_link_text

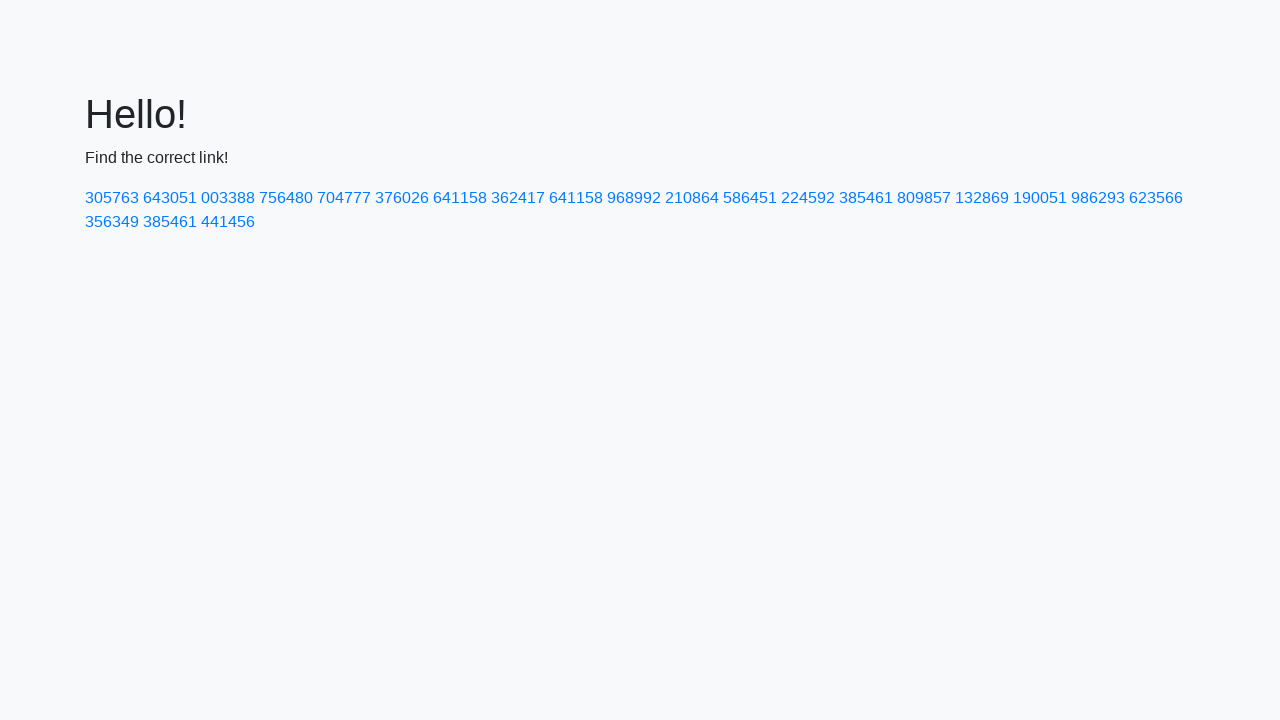

Clicked link containing partial text '224592' at (808, 198) on a:has-text('224592')
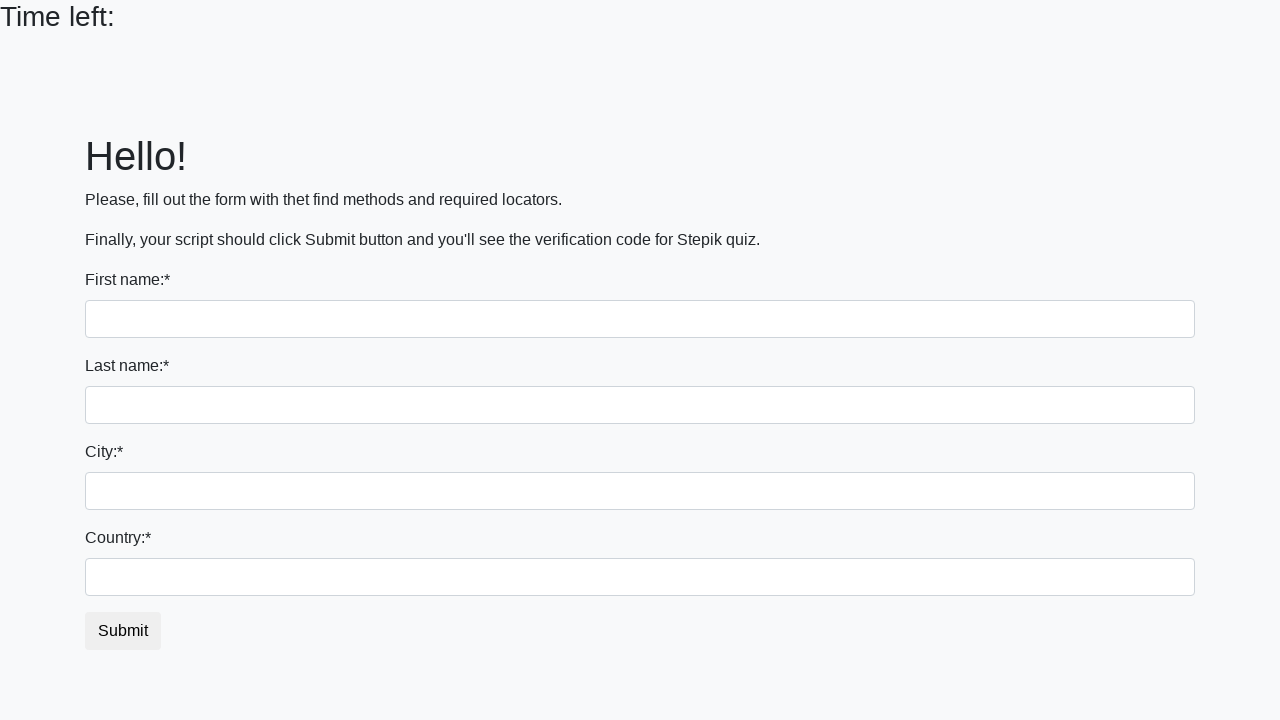

Filled first name field with 'Ivan' on input:first-of-type
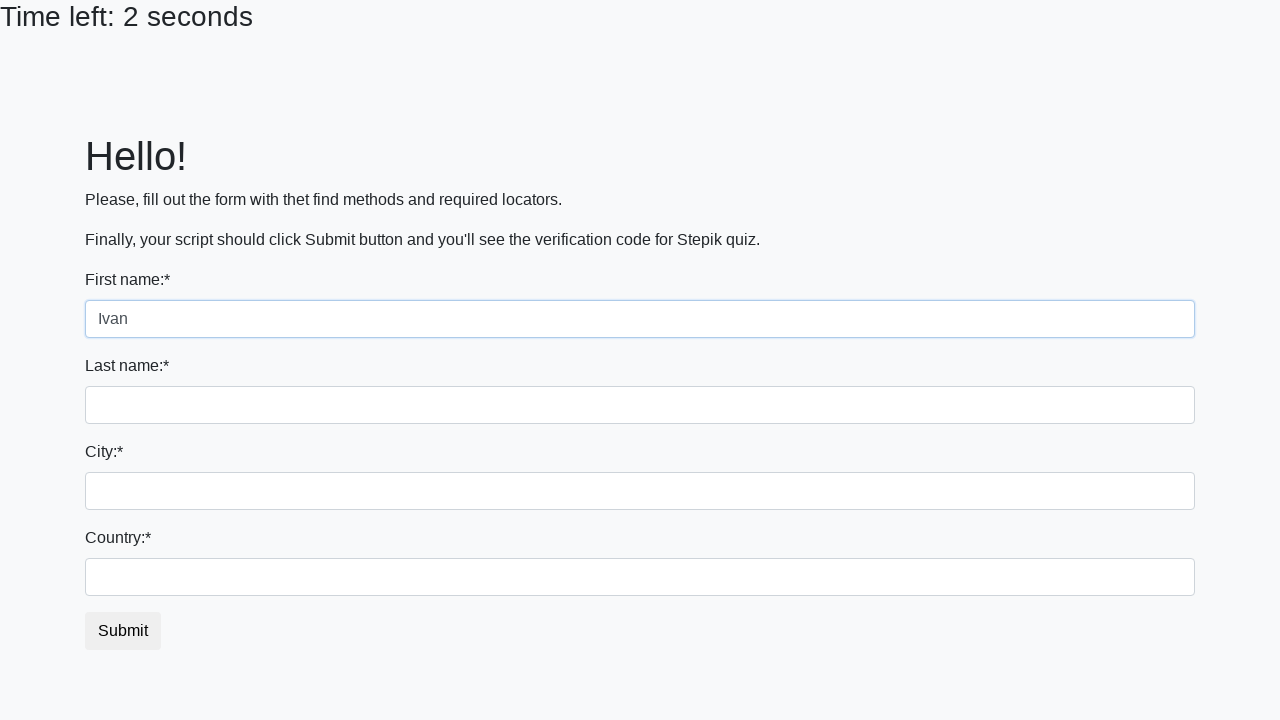

Filled last name field with 'Petrov' on input[name='last_name']
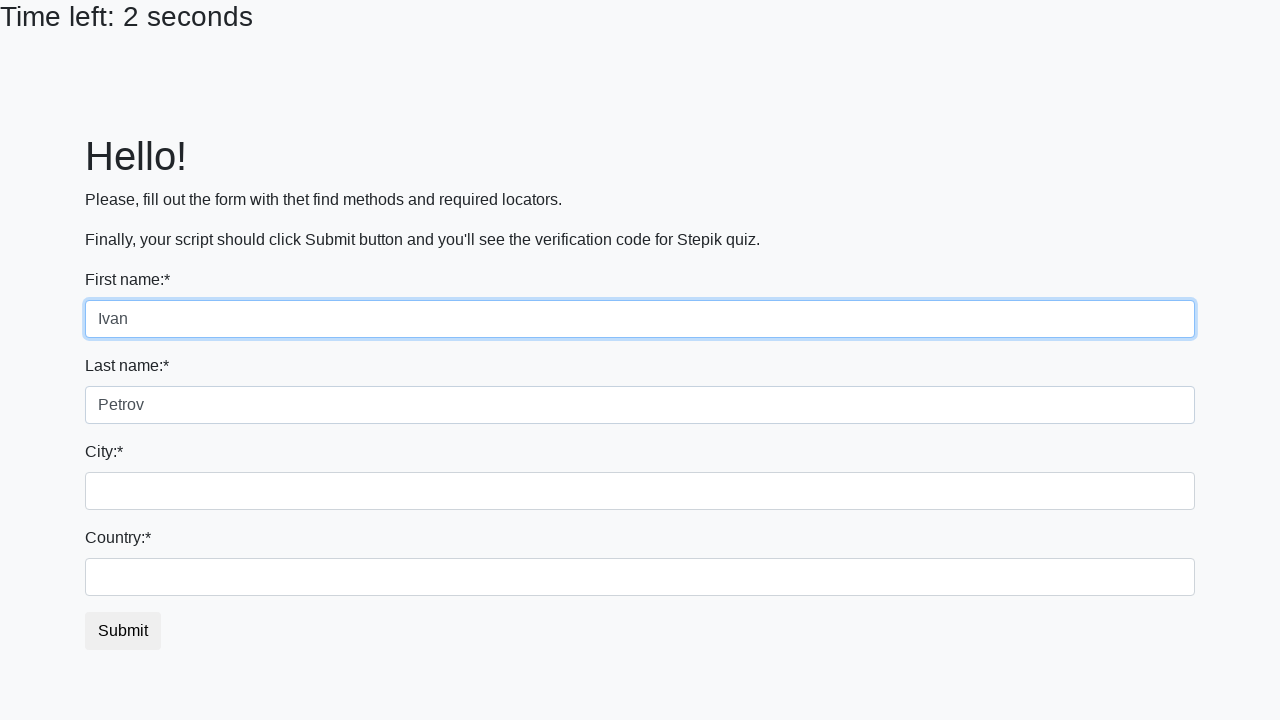

Filled city field with 'Smolensk' on .city
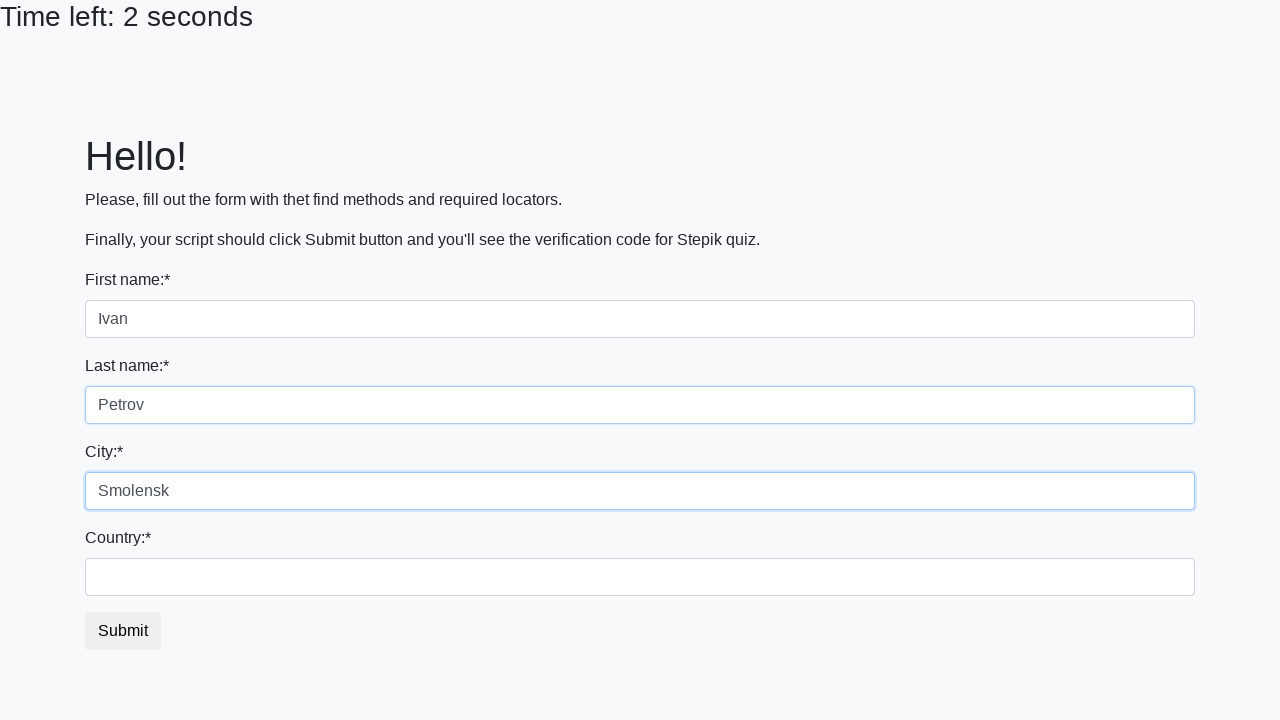

Filled country field with 'Russia' on #country
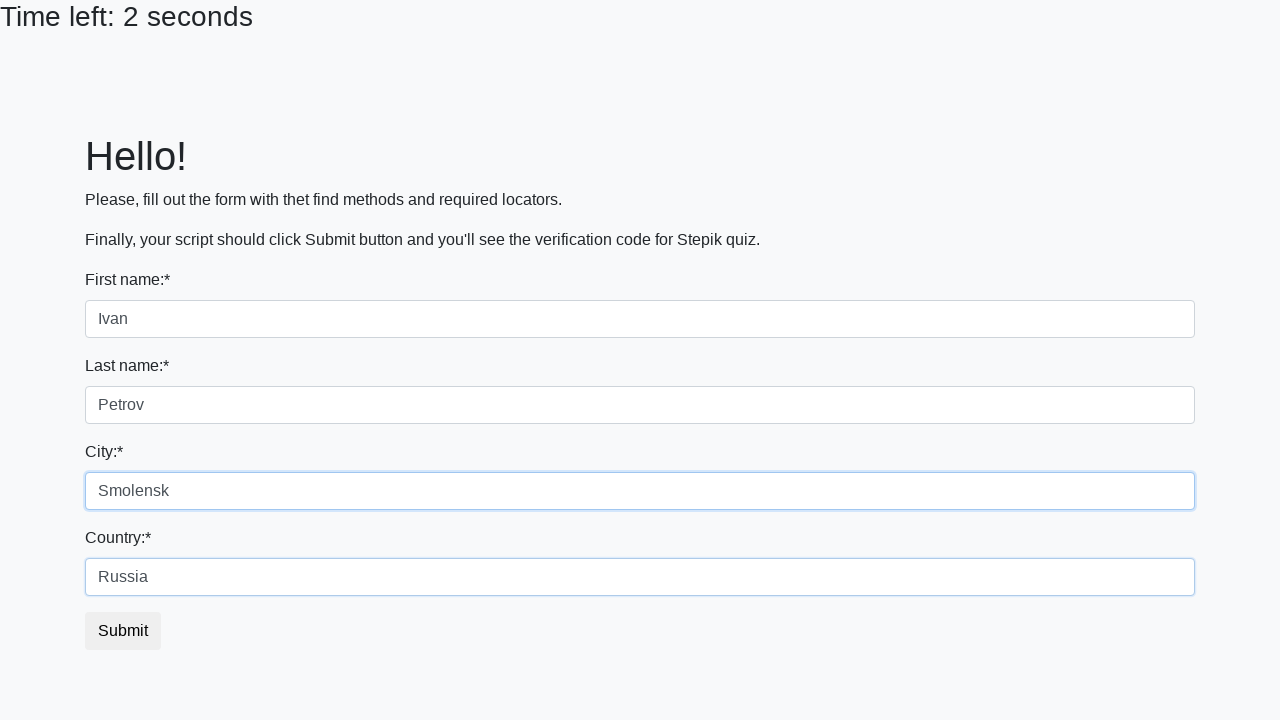

Clicked submit button to submit form at (123, 631) on button.btn
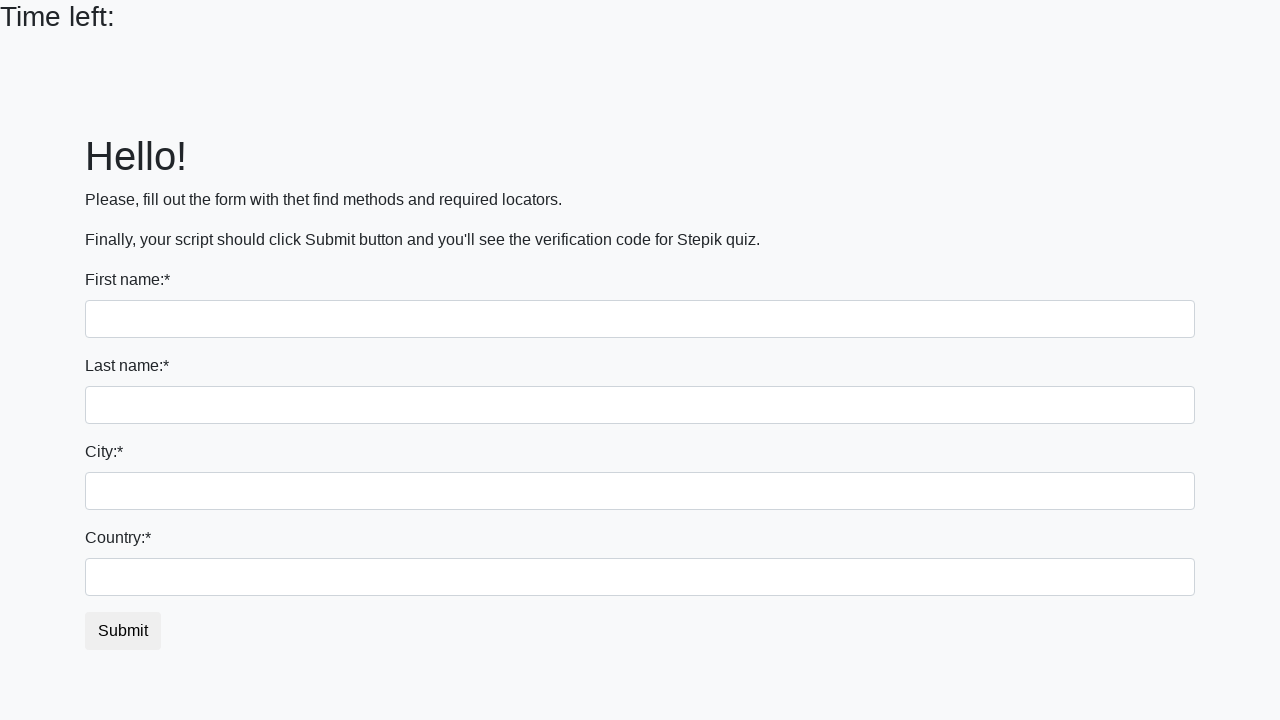

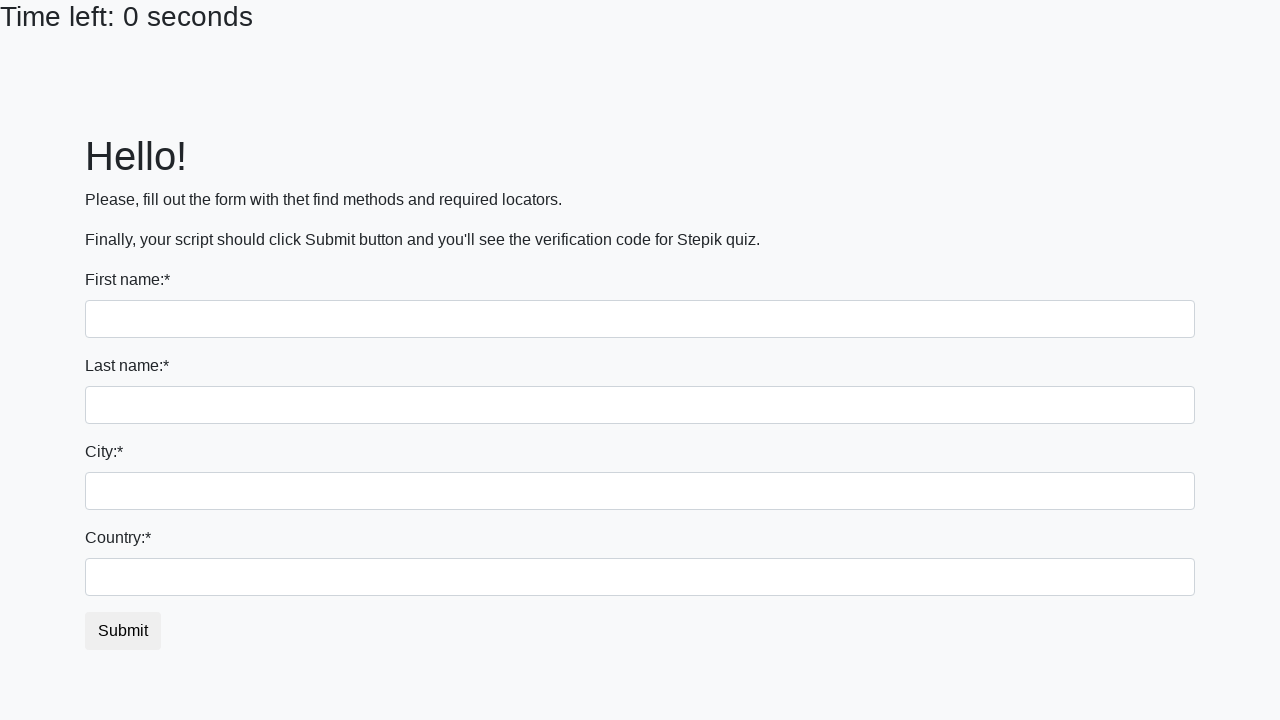